Fills out a Google Form with address, price, and link information and submits it

Starting URL: https://forms.gle/BgHqwNUfyq3rwtah9

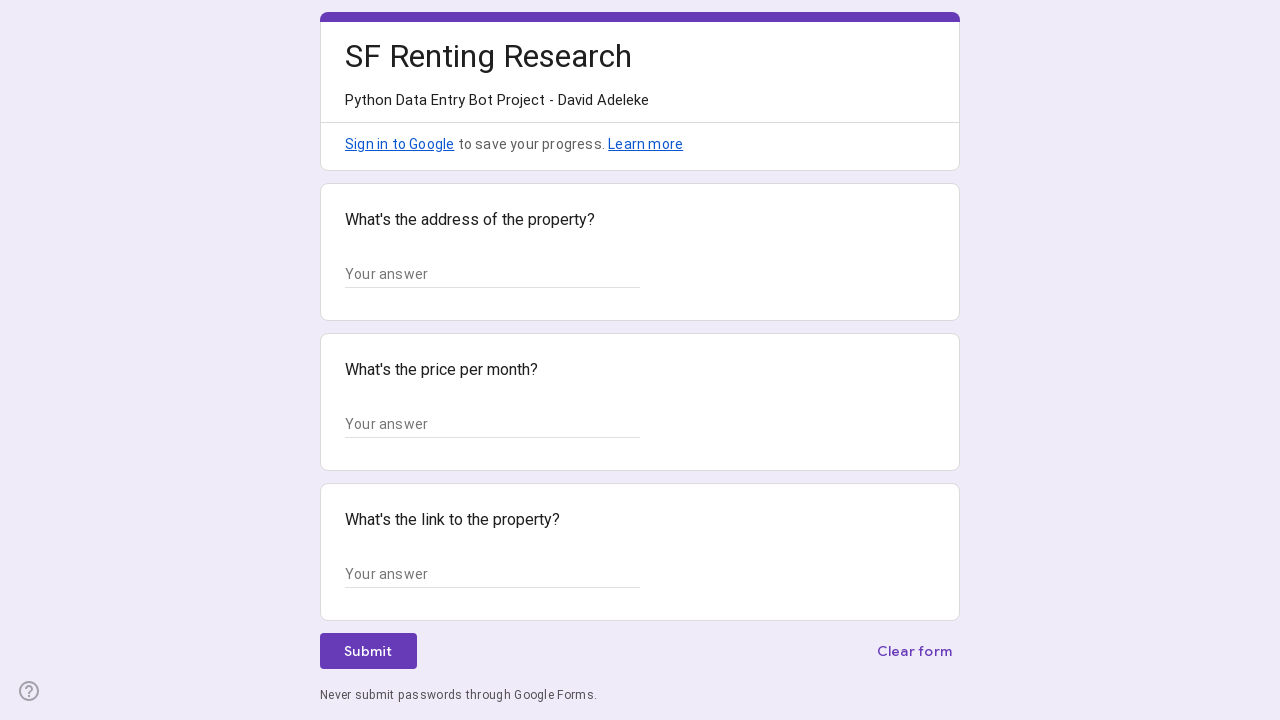

Filled address field with '123 Main Street, New York, NY 10001' on xpath=/html/body/div/div[2]/form/div[2]/div/div[2]/div[1]/div/div/div[2]/div/div
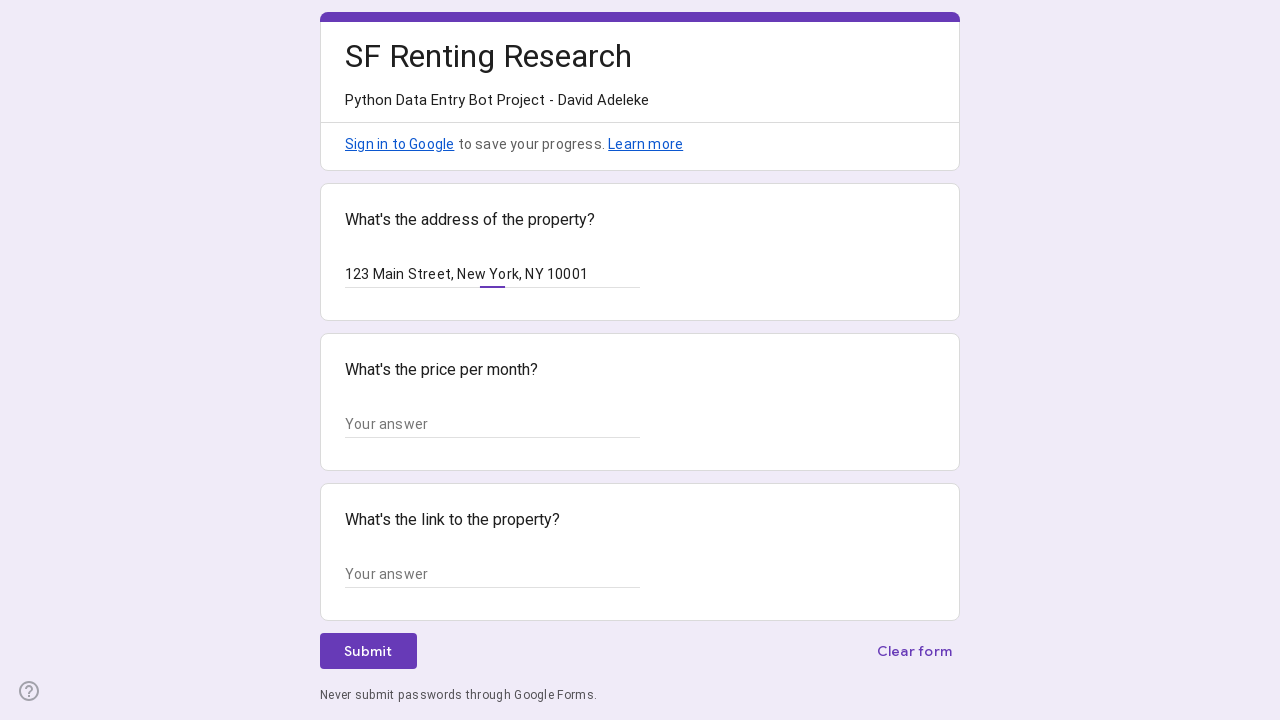

Filled price field with '$1,500/month' on xpath=/html/body/div/div[2]/form/div[2]/div/div[2]/div[2]/div/div/div[2]/div/div
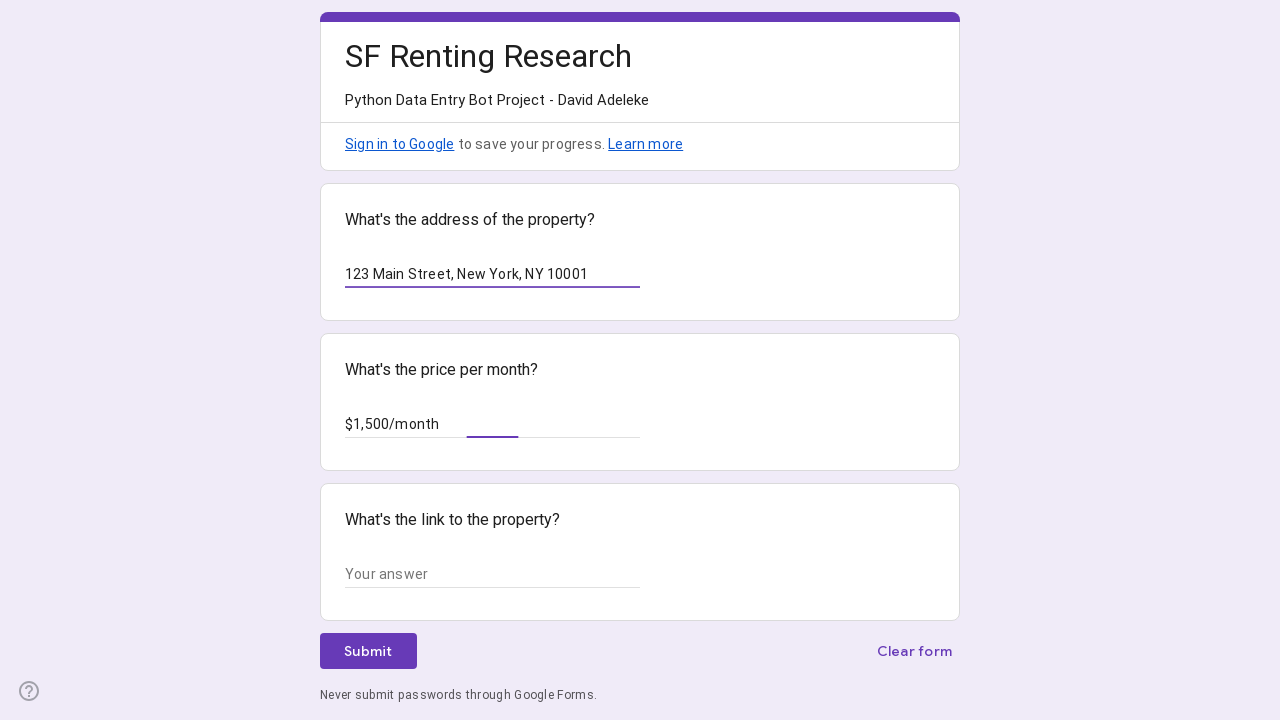

Filled link field with 'https://example.com/property/123' on xpath=/html/body/div/div[2]/form/div[2]/div/div[2]/div[3]/div/div/div[2]/div/div
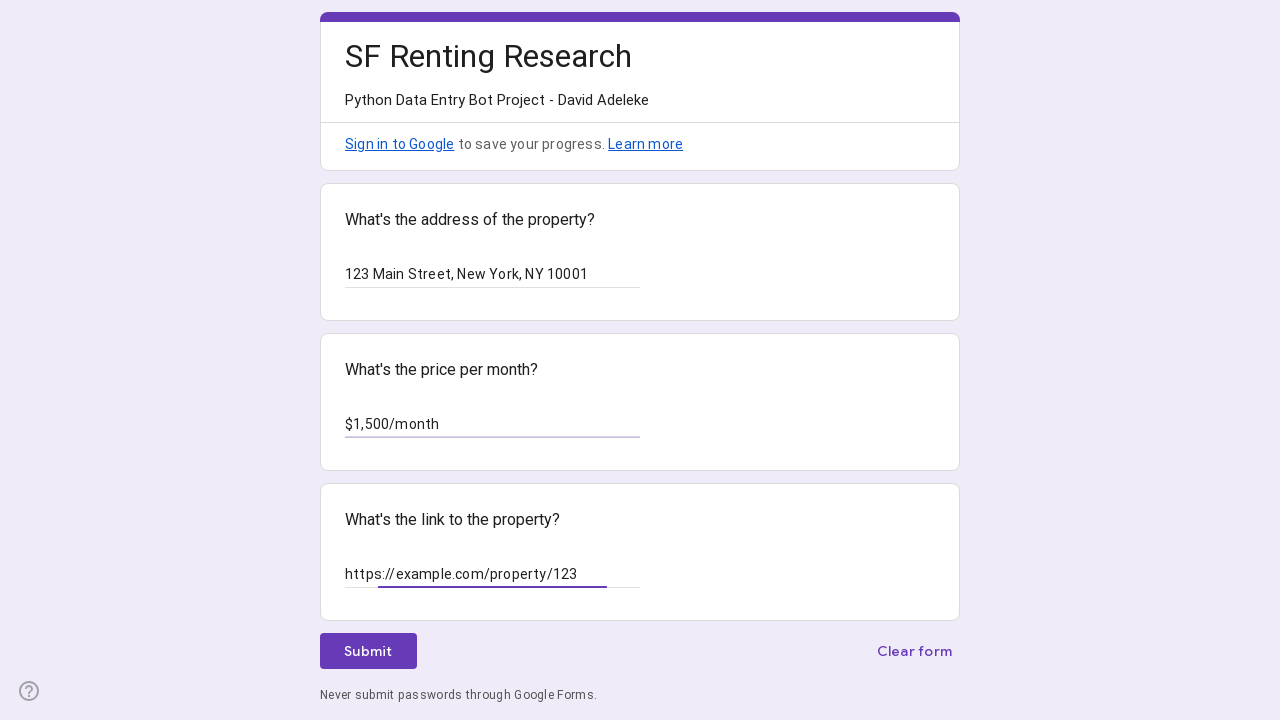

Clicked submit button to submit the Google Form at (368, 651) on xpath=/html/body/div/div[2]/form/div[2]/div/div[3]/div[1]/div[1]/div/span/span
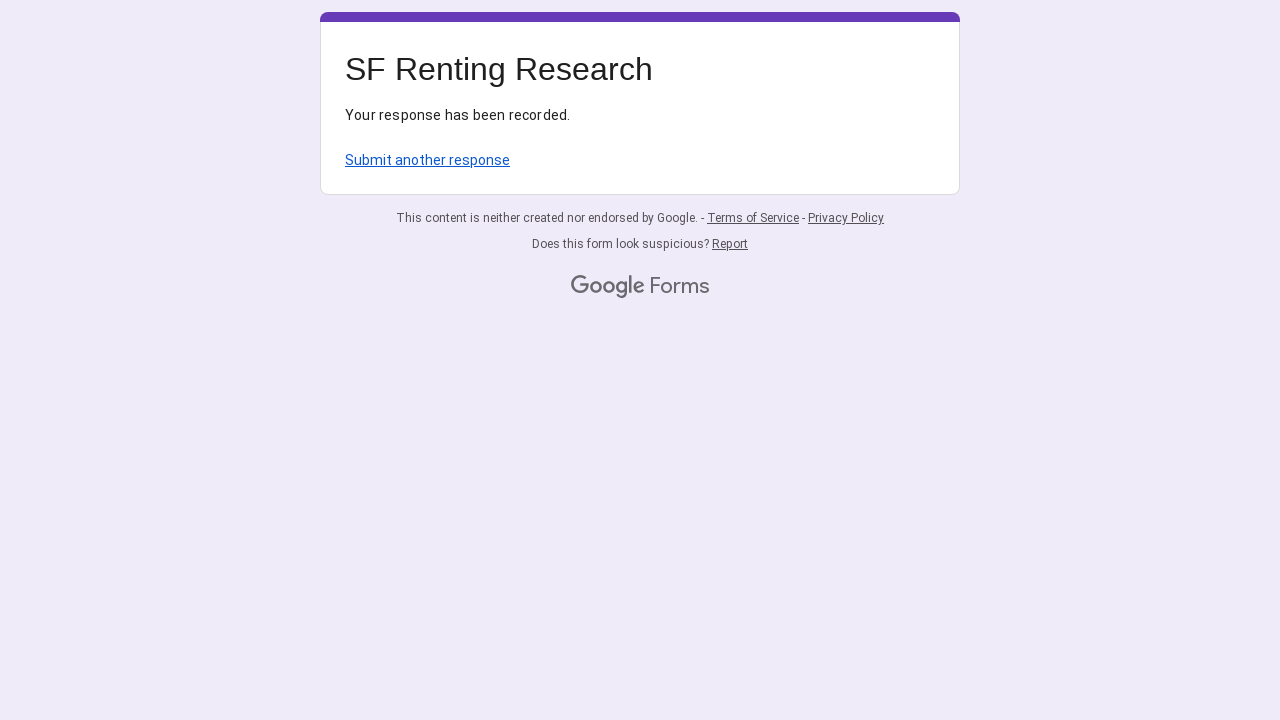

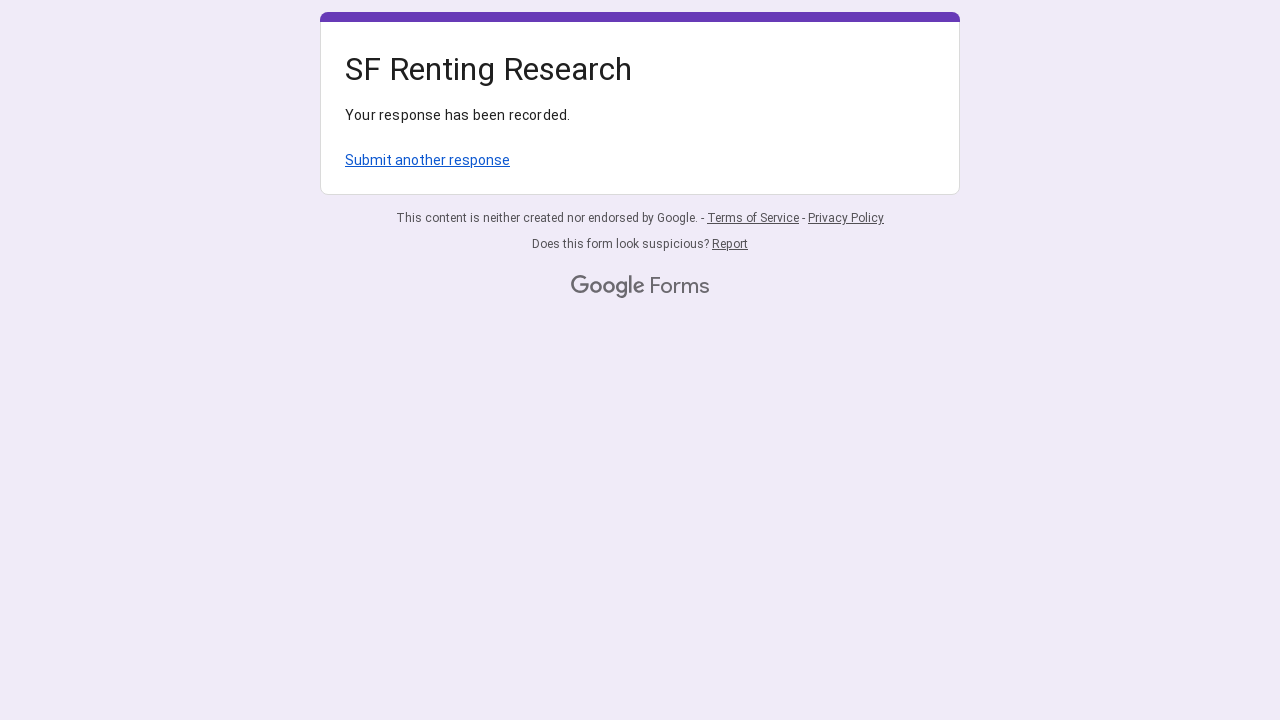